Tests that the header and paragraph text on the Disappearing Elements page match expected values

Starting URL: https://the-internet.herokuapp.com/

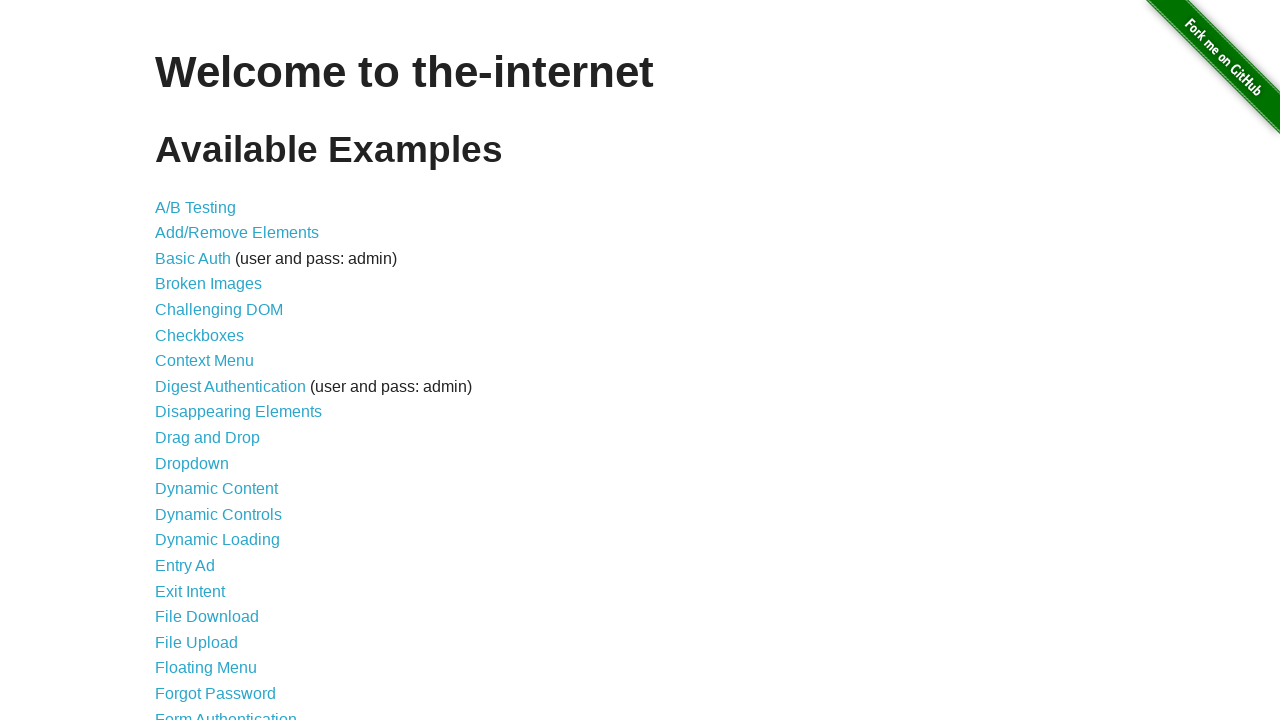

Waited for h1 element to load on homepage
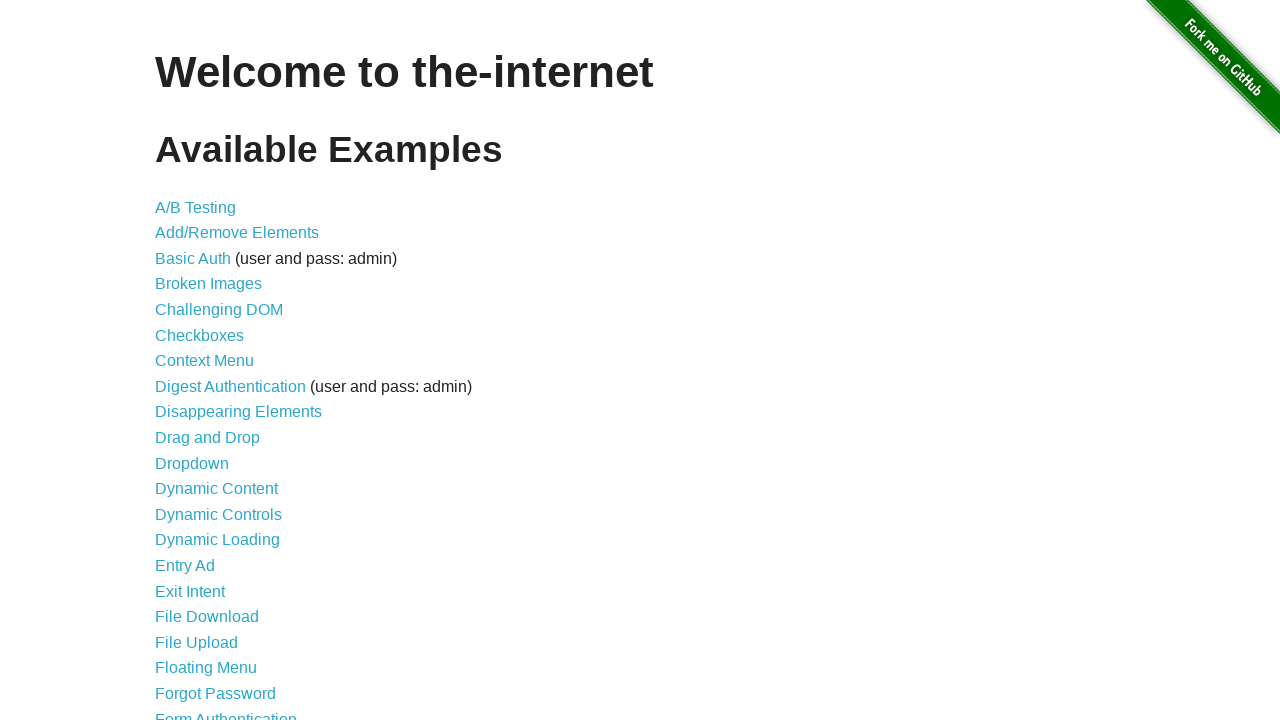

Clicked on Disappearing Elements link at (238, 412) on xpath=/html/body/div[2]/div/ul/li[9]/a
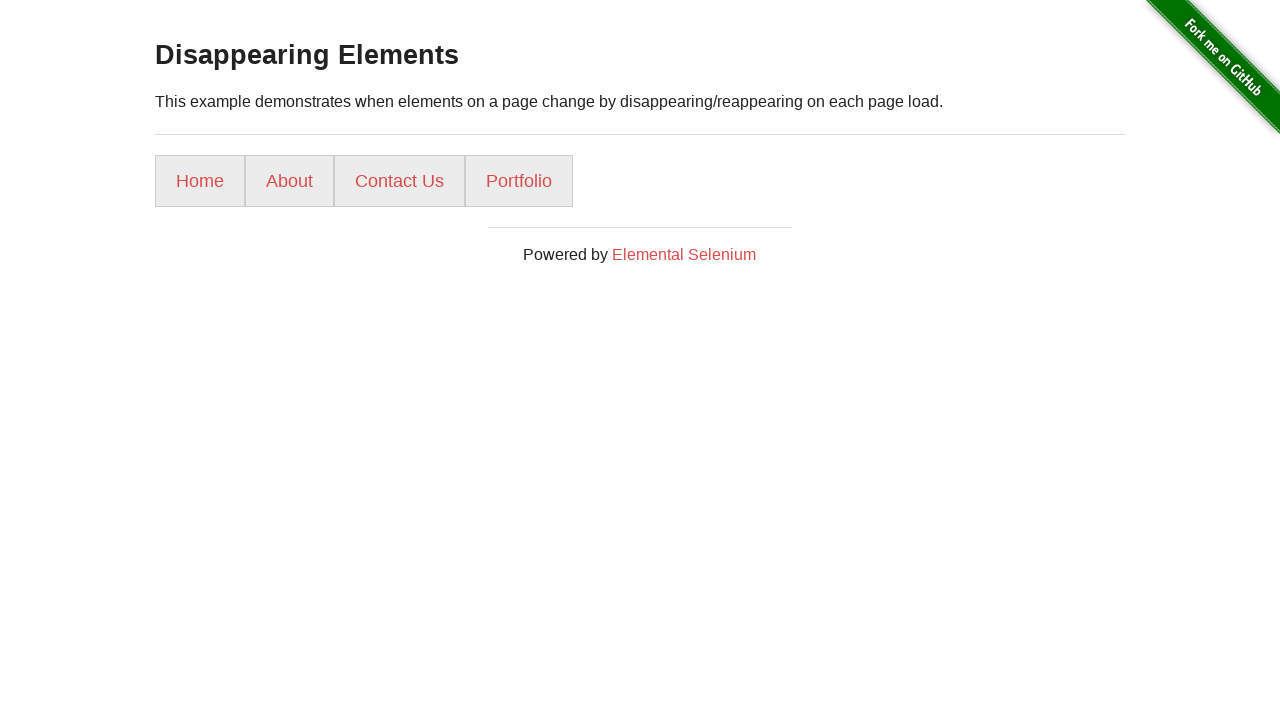

Retrieved header text from h3 element
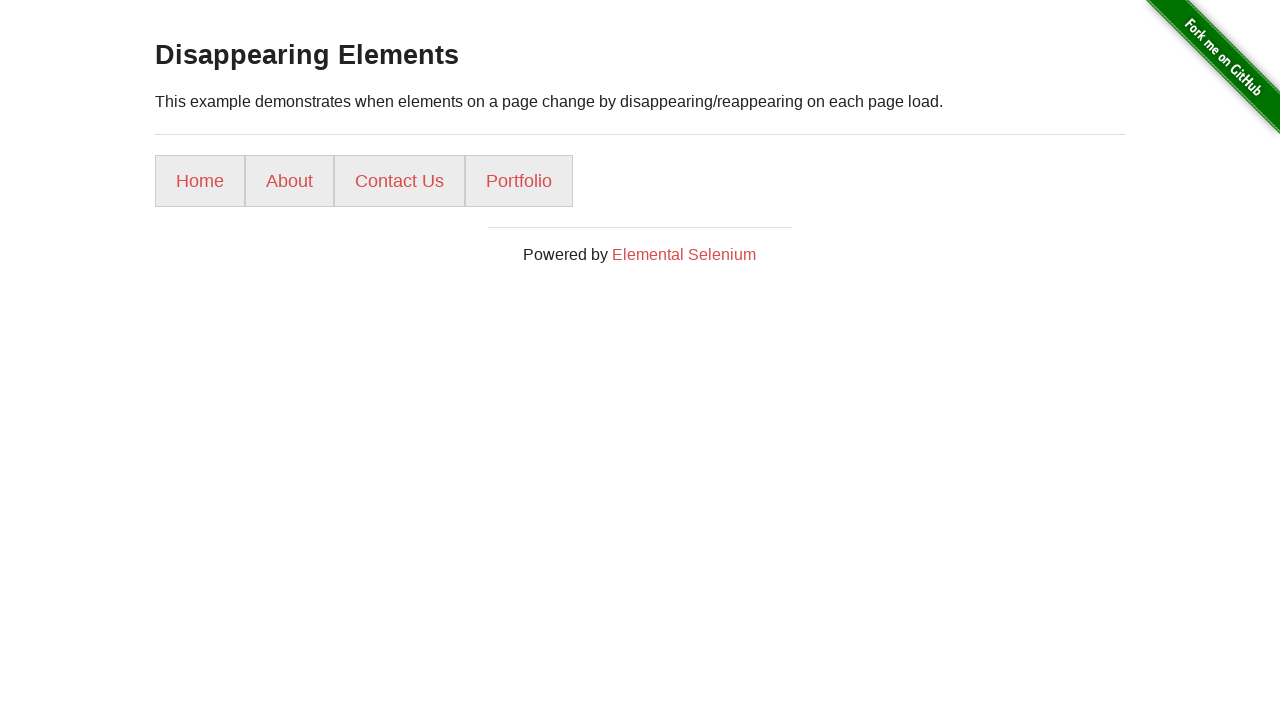

Verified header text matches 'Disappearing Elements'
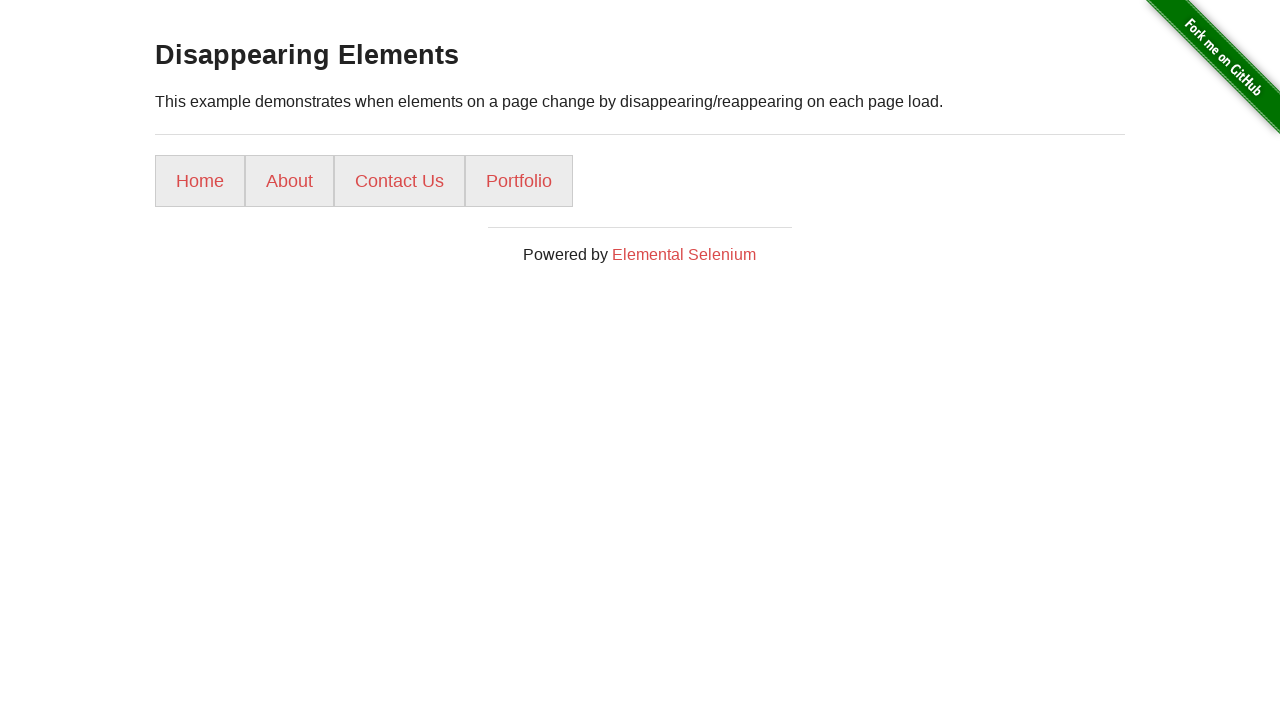

Retrieved paragraph text from p element
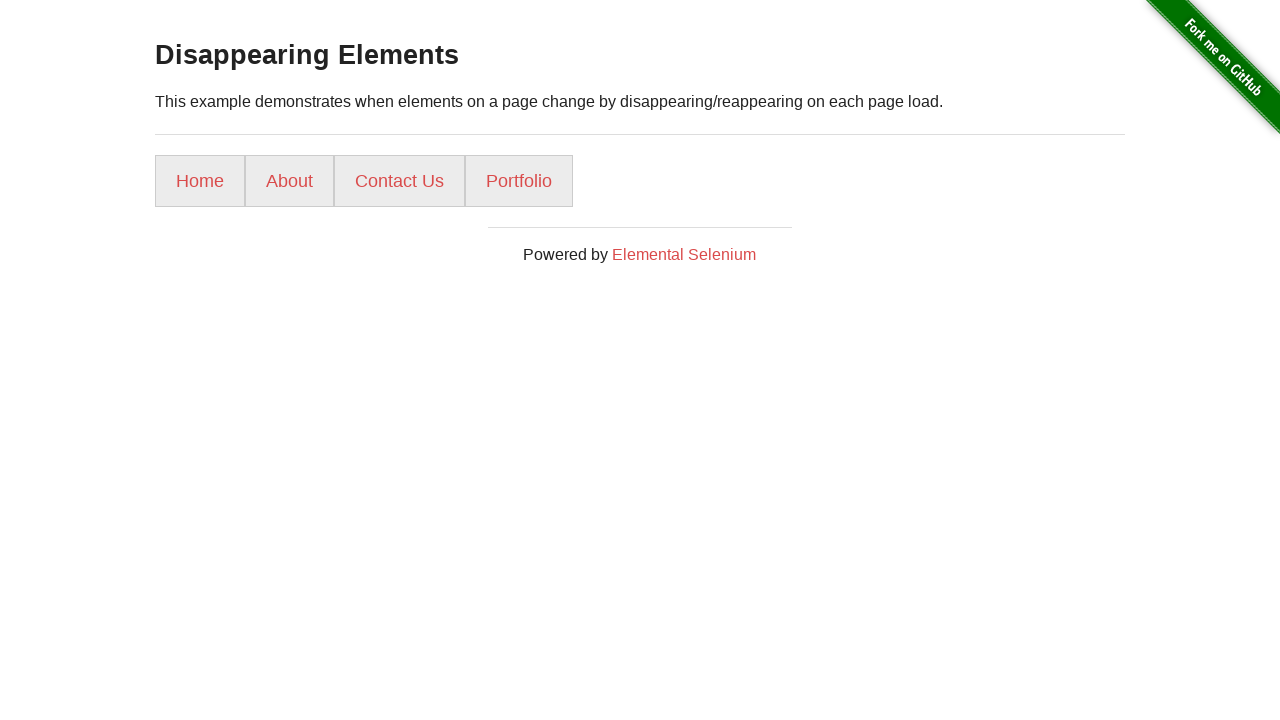

Verified paragraph text matches expected description
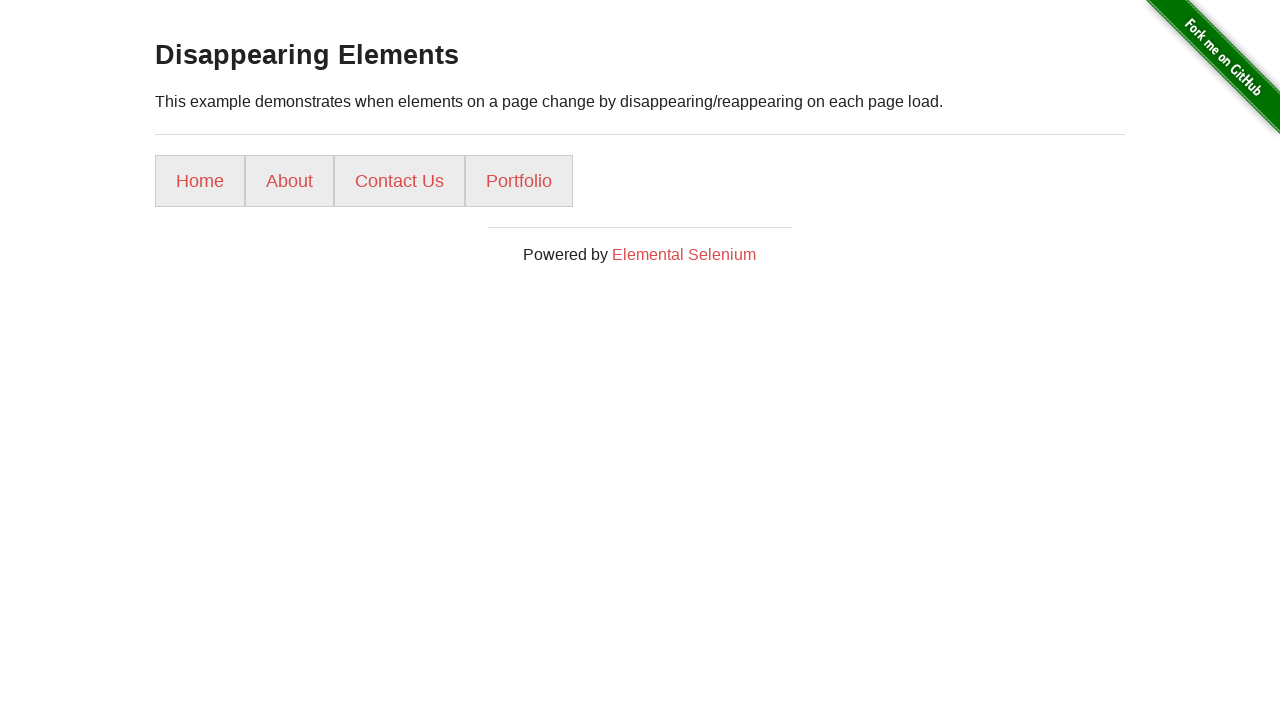

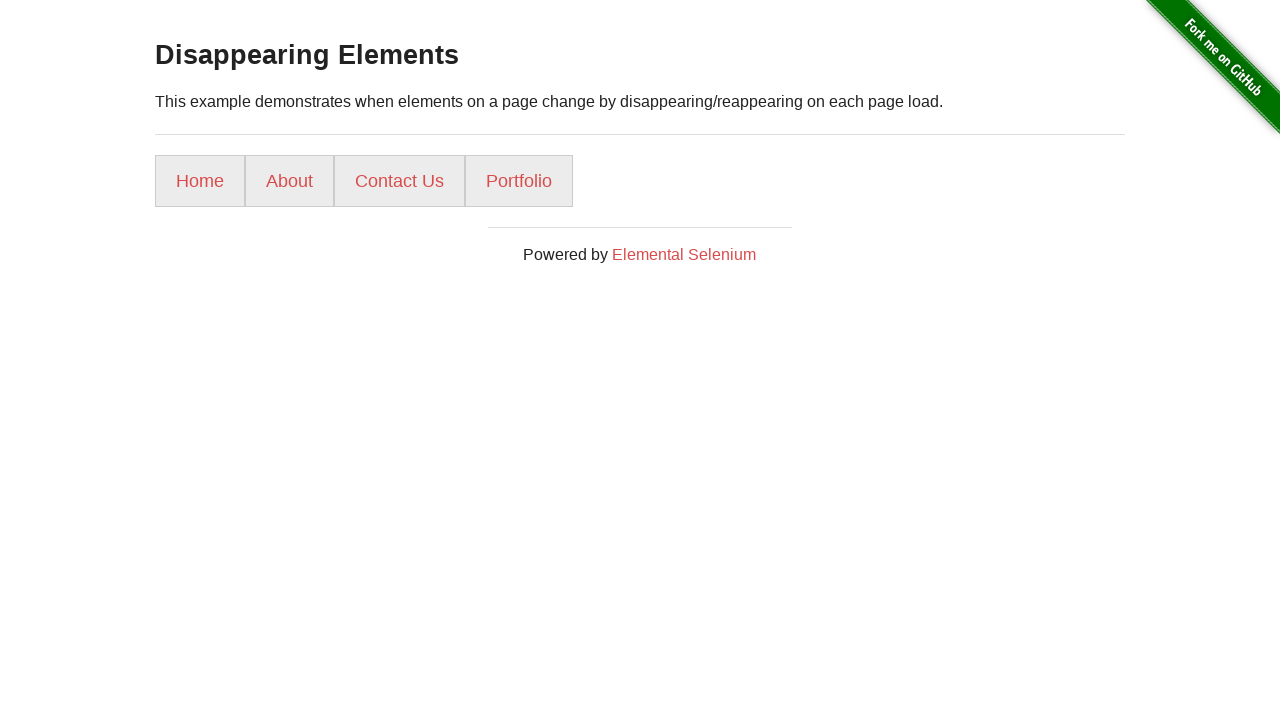